Tests drag and drop functionality by switching to an iframe and dragging an image from the photo gallery to the trash area

Starting URL: https://www.globalsqa.com/demo-site/draganddrop/

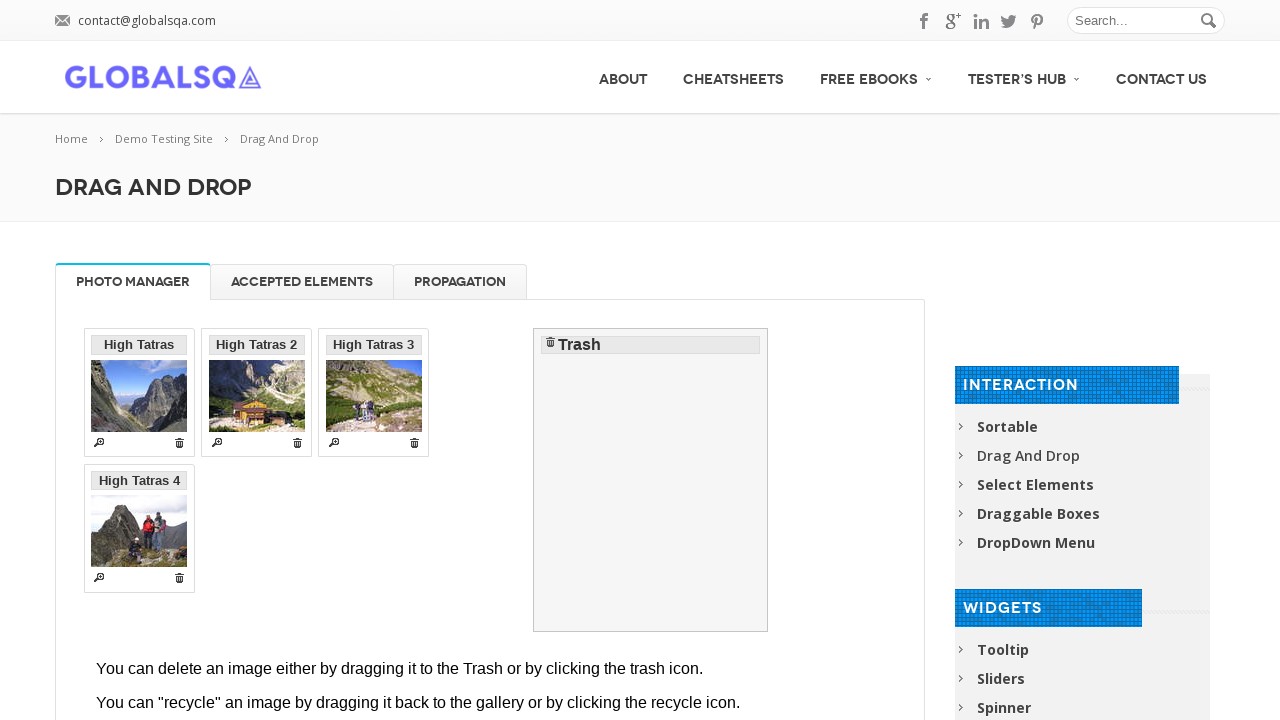

Located Photo Manager iframe
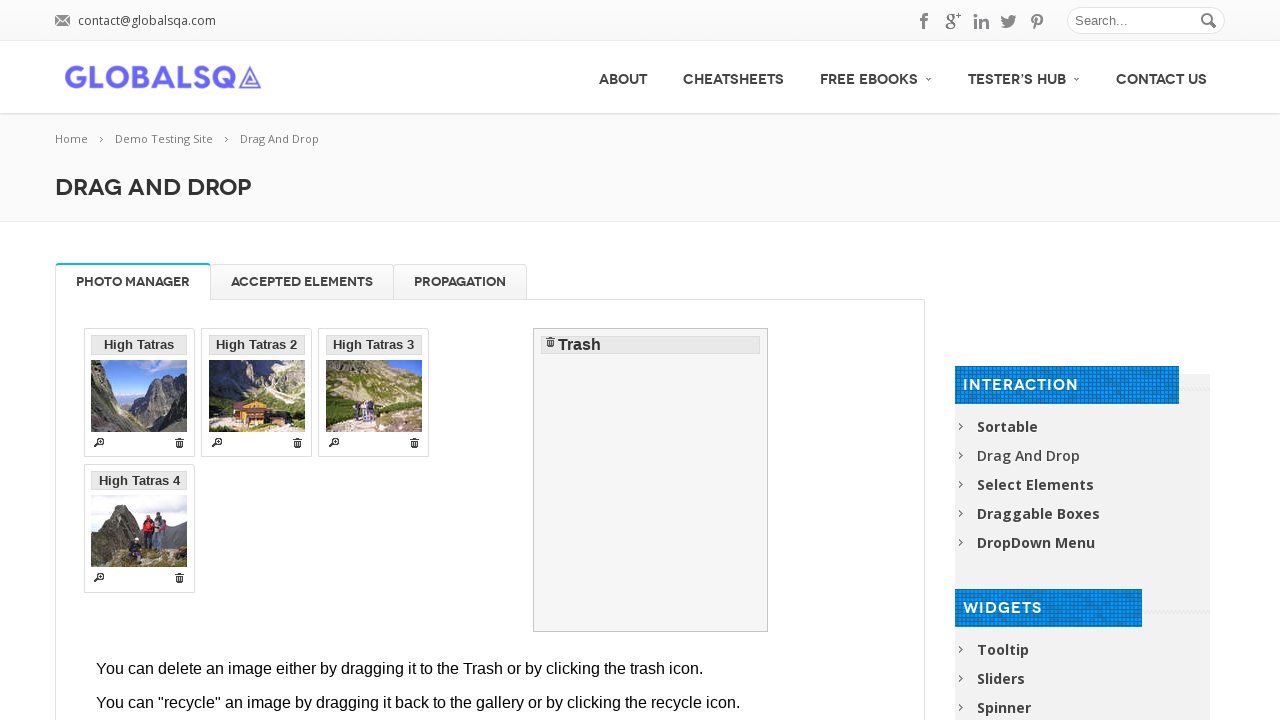

Located source image (high_tatras_min.jpg) in Photo Manager
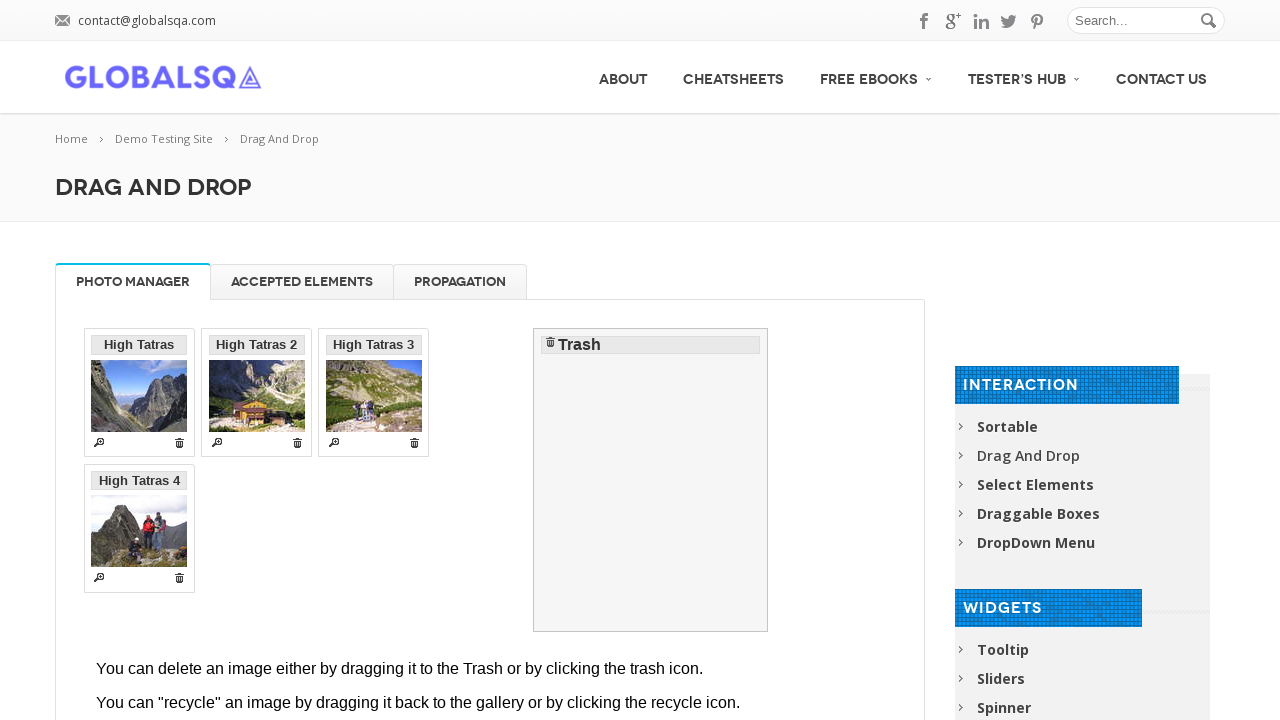

Located trash destination area in Photo Manager
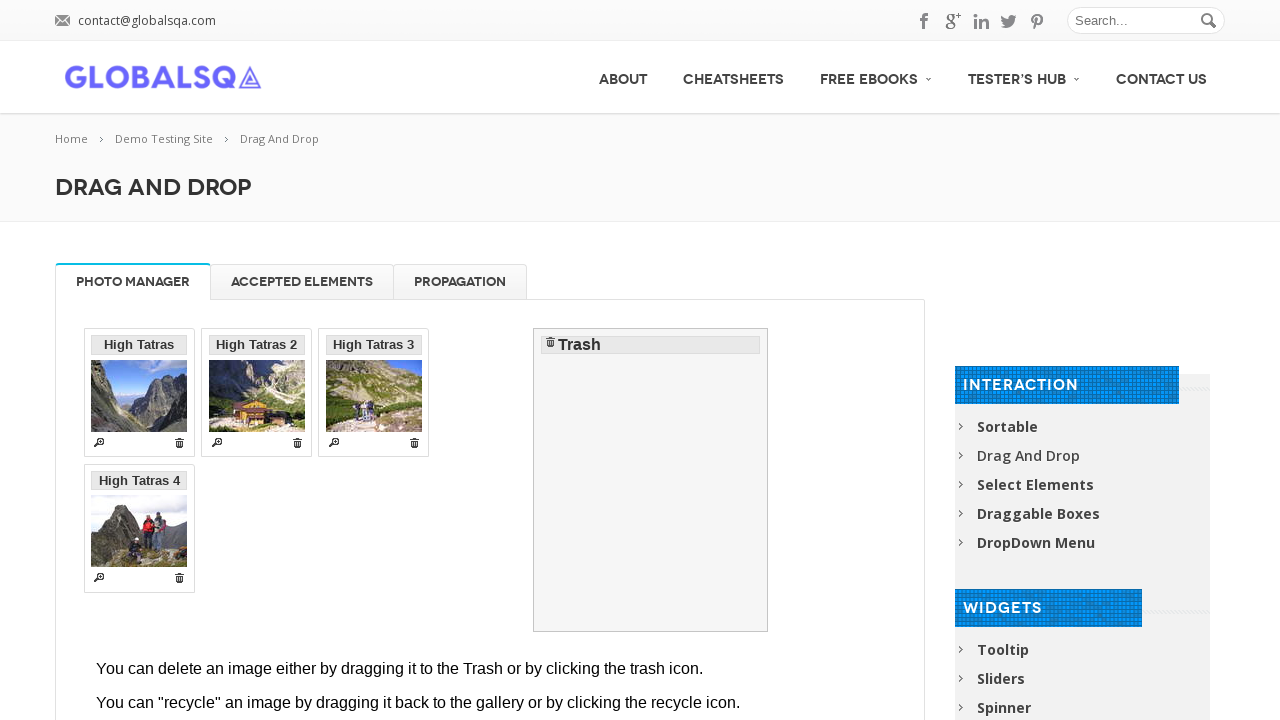

Dragged image from photo gallery to trash area at (651, 480)
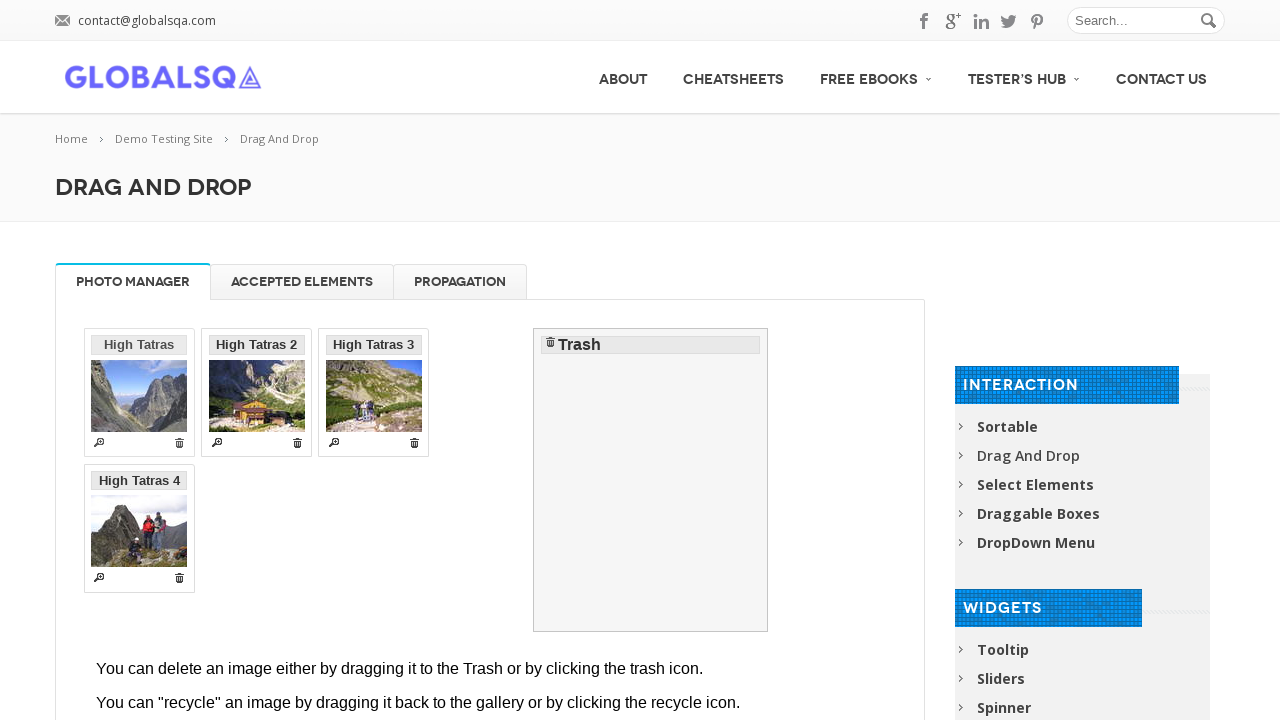

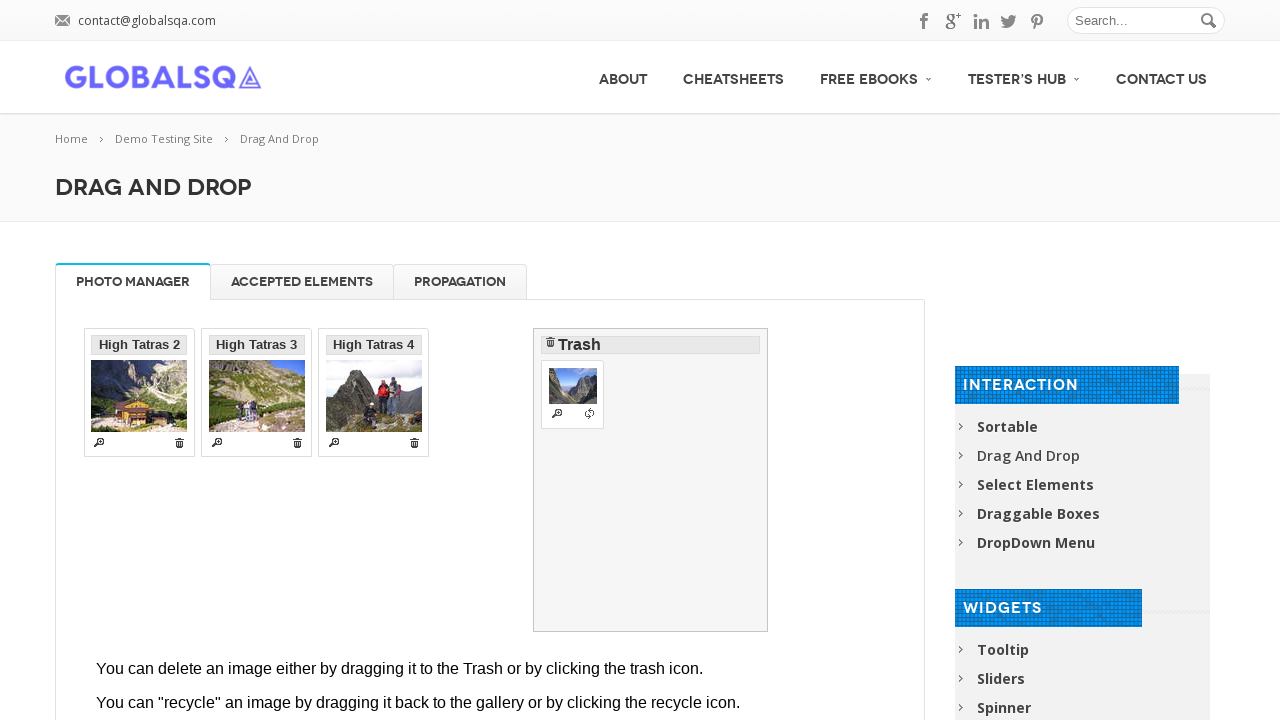